Clicks the adder button and attempts to find an element that doesn't exist yet, verifying the element is not immediately present

Starting URL: https://www.selenium.dev/selenium/web/dynamic.html

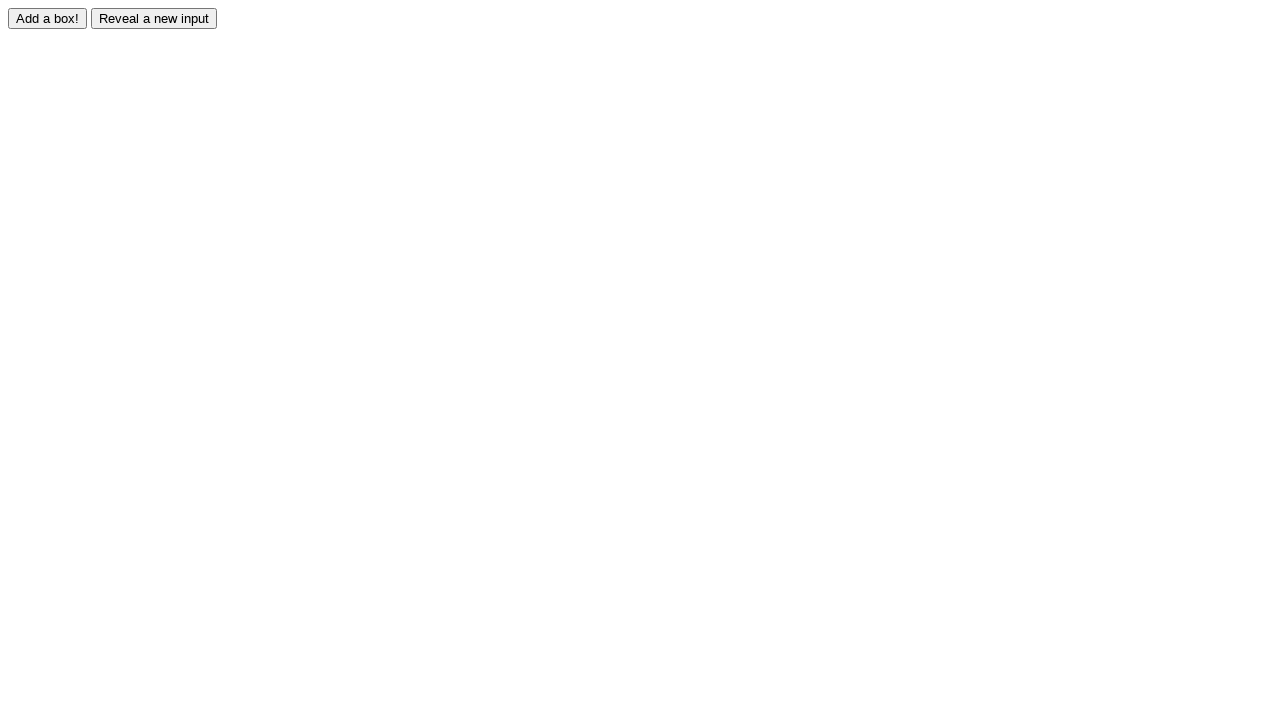

Clicked the adder button at (48, 18) on #adder
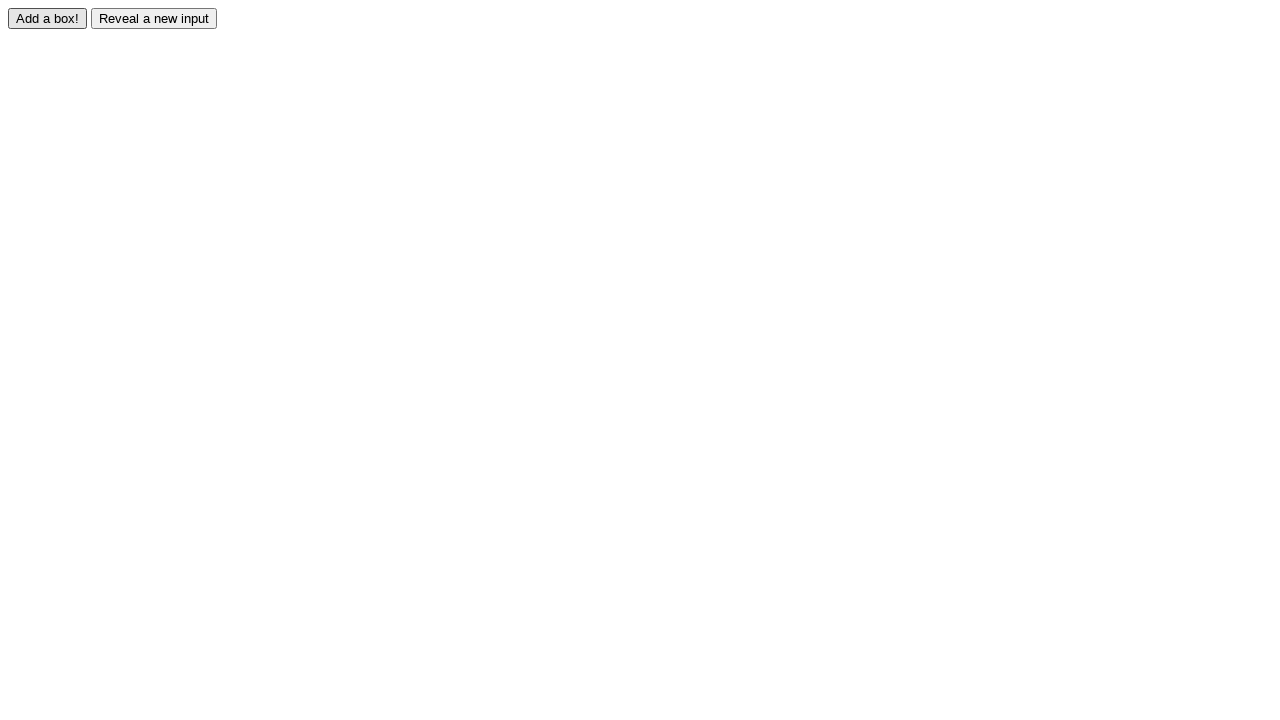

Checked if box0 element exists without waiting
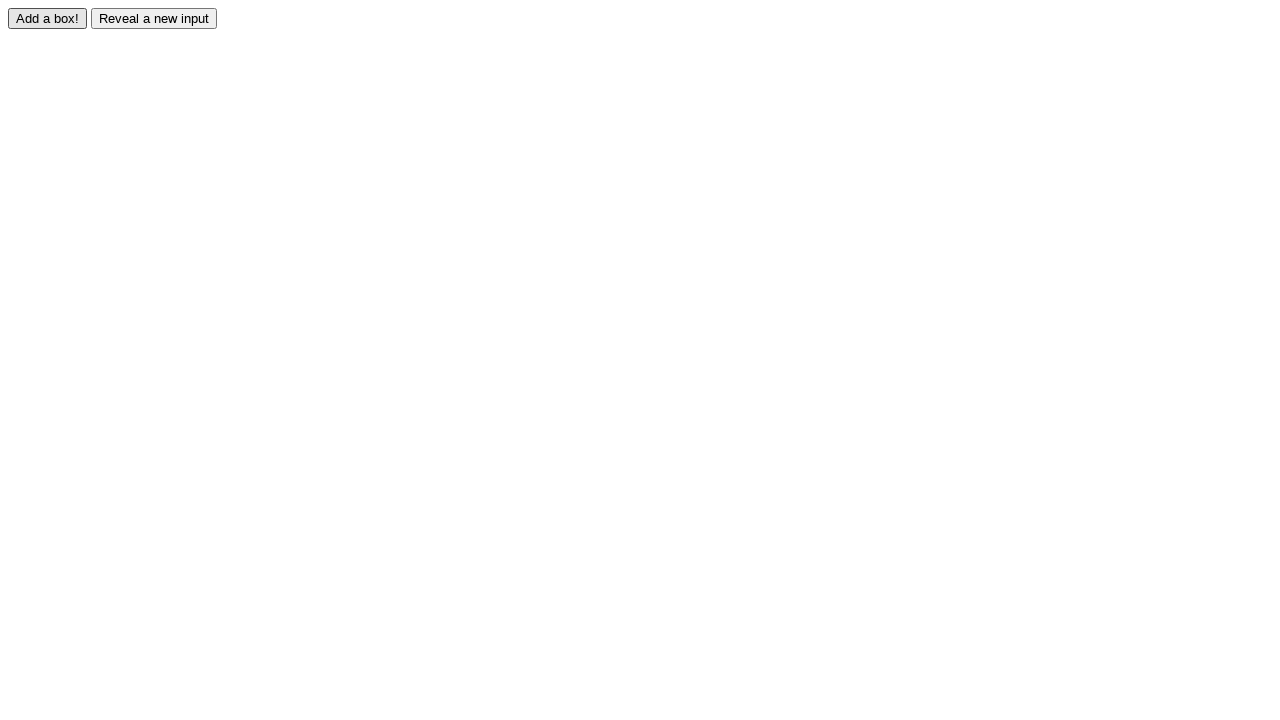

Verified that box0 element is not immediately present
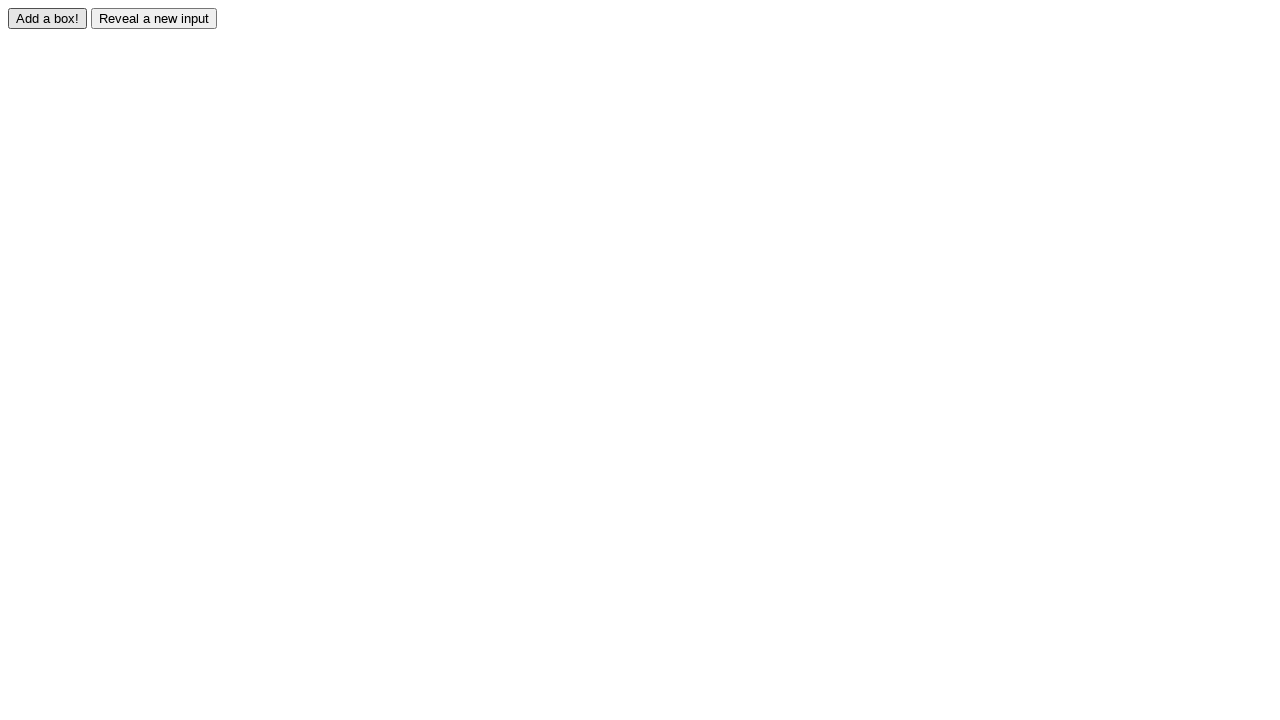

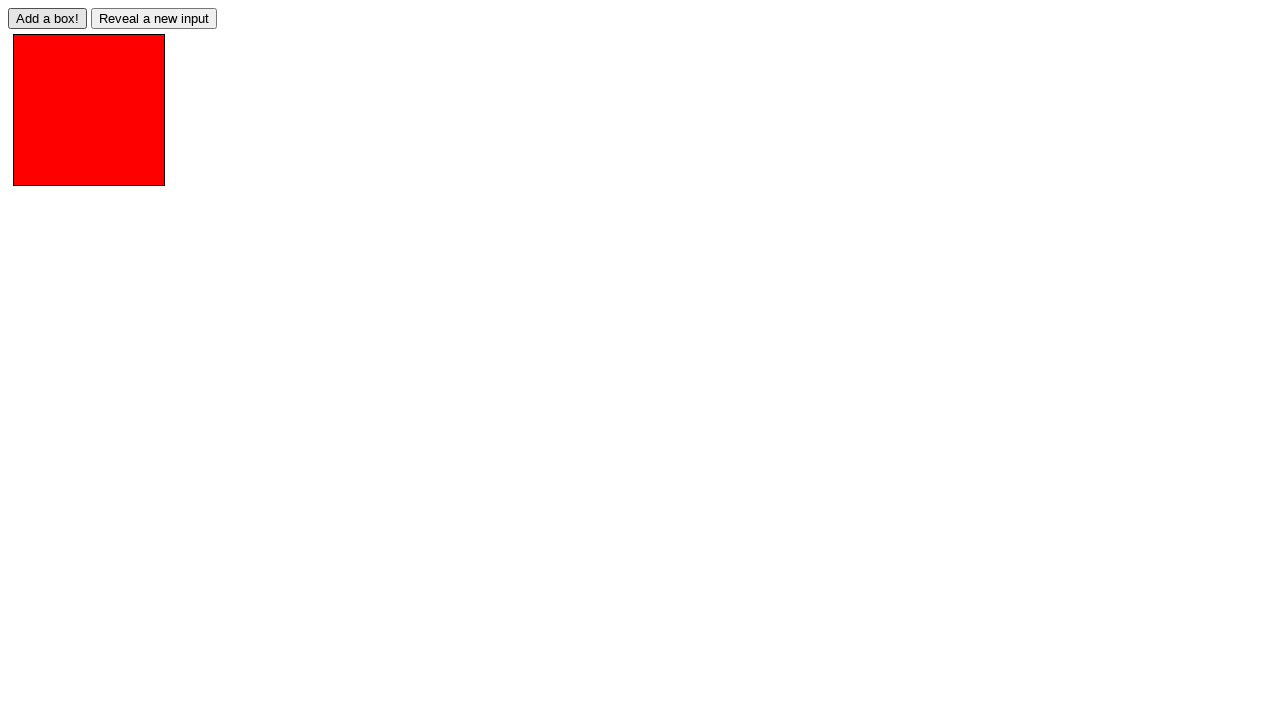